Navigates to College Raptor homepage and waits for the page to load

Starting URL: https://www.collegeraptor.com/

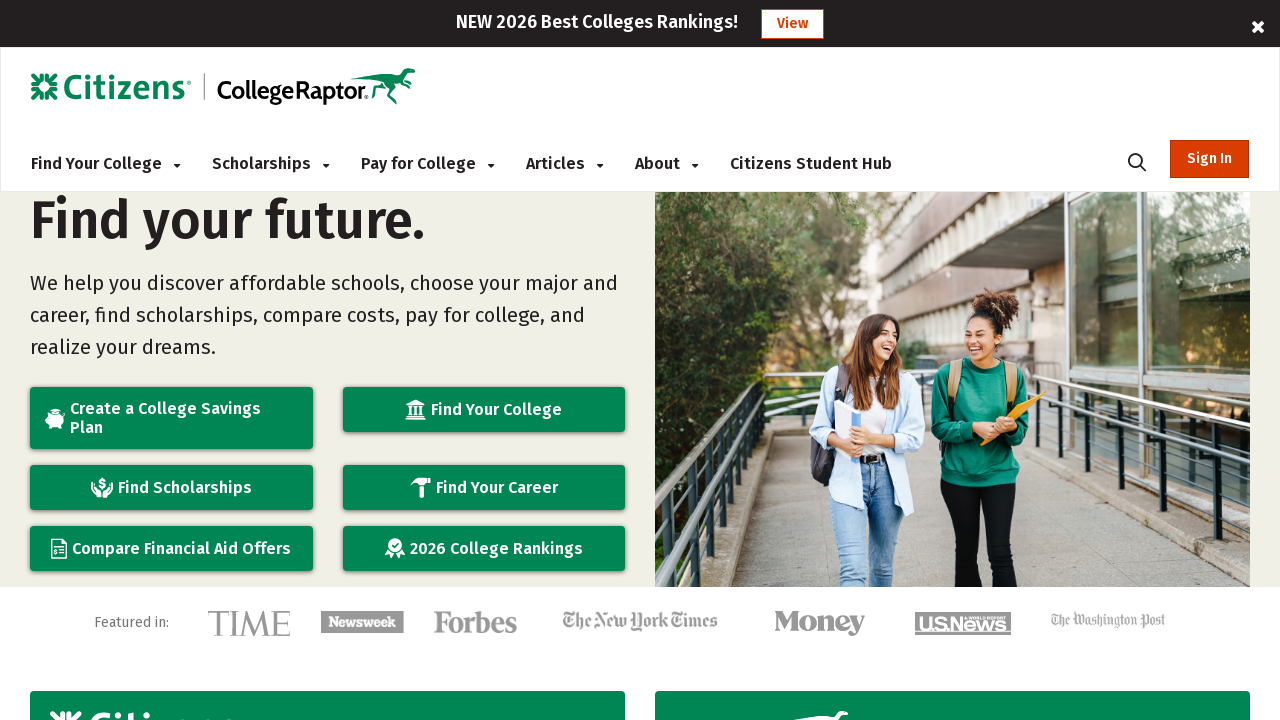

Navigated to College Raptor homepage
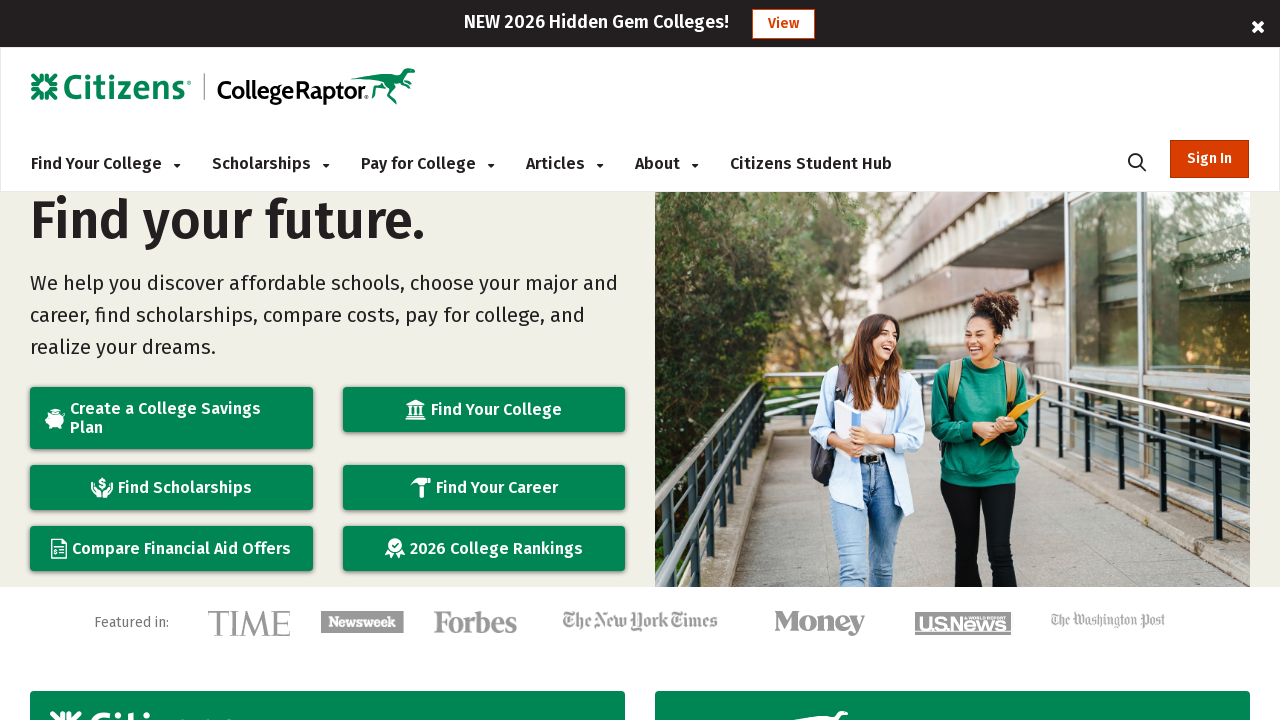

Page fully loaded - networkidle state reached
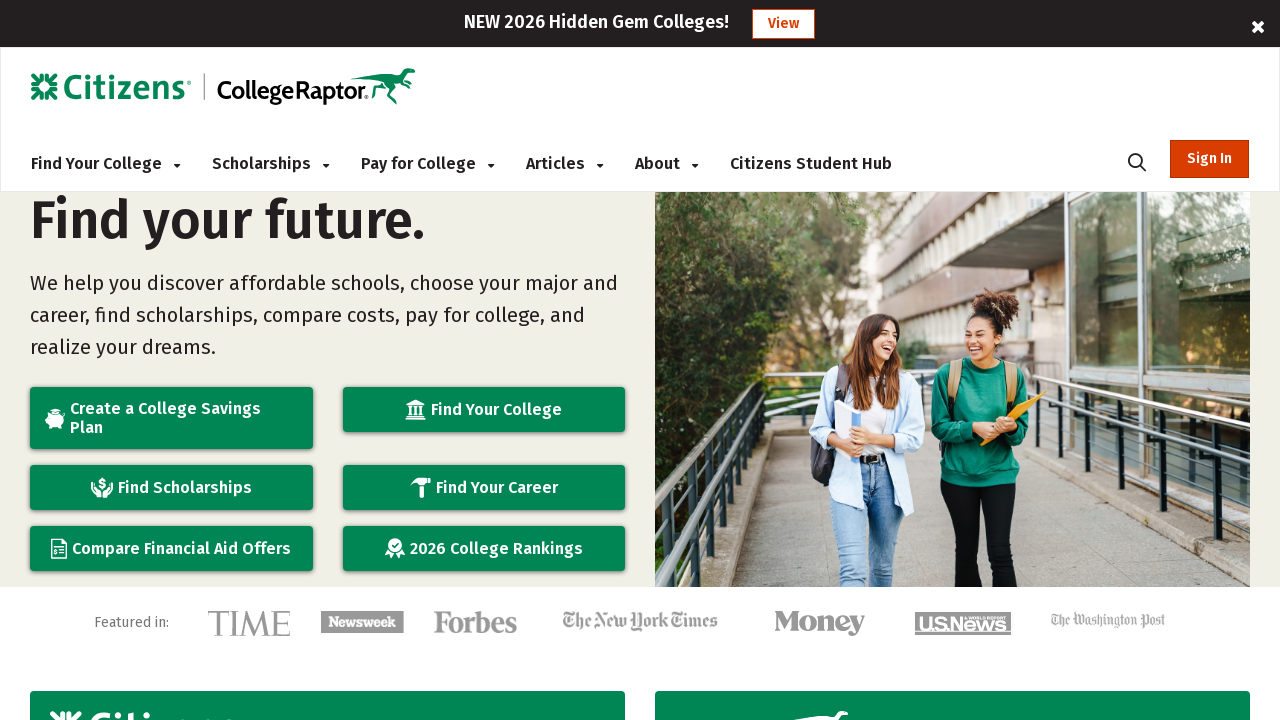

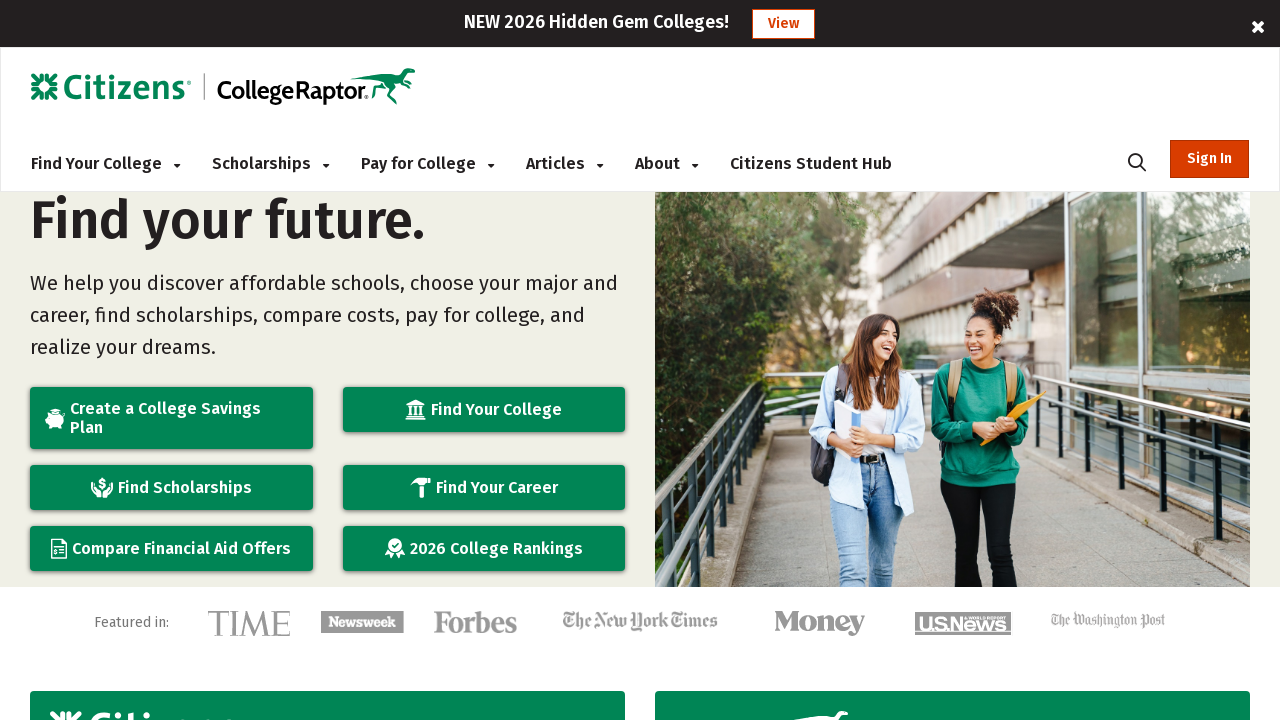